Tests navigation on The Internet Herokuapp by finding all links on the page, clicking the "Inputs" link to navigate to that page, and attempting to find a non-existent link.

Starting URL: https://the-internet.herokuapp.com/

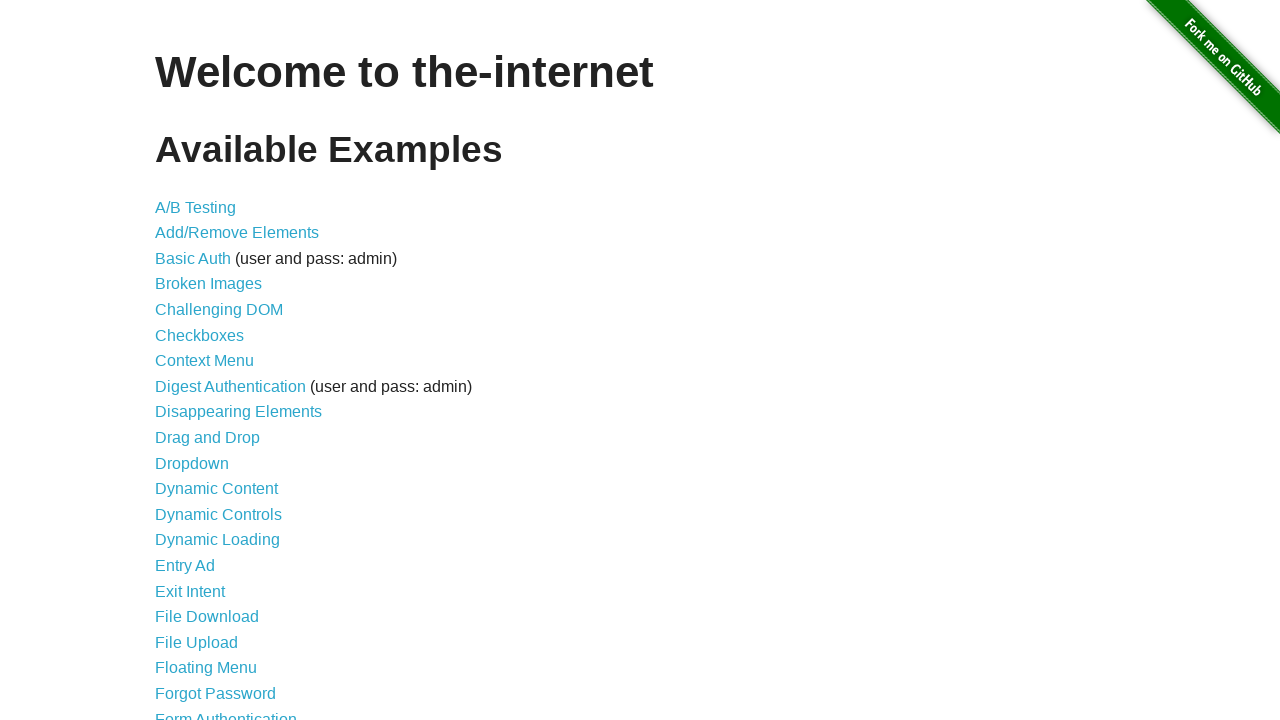

Found 46 links on the page
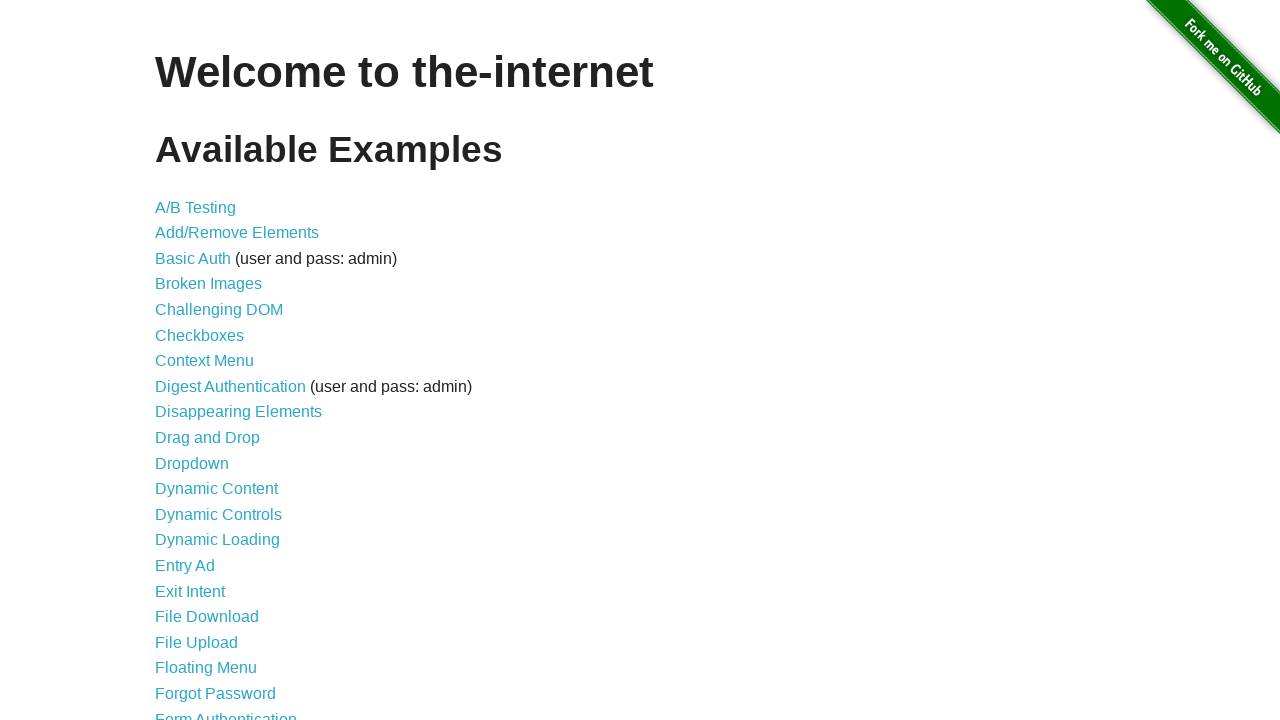

Clicked the 'Inputs' link to navigate to the Inputs page at (176, 361) on a:text('Inputs')
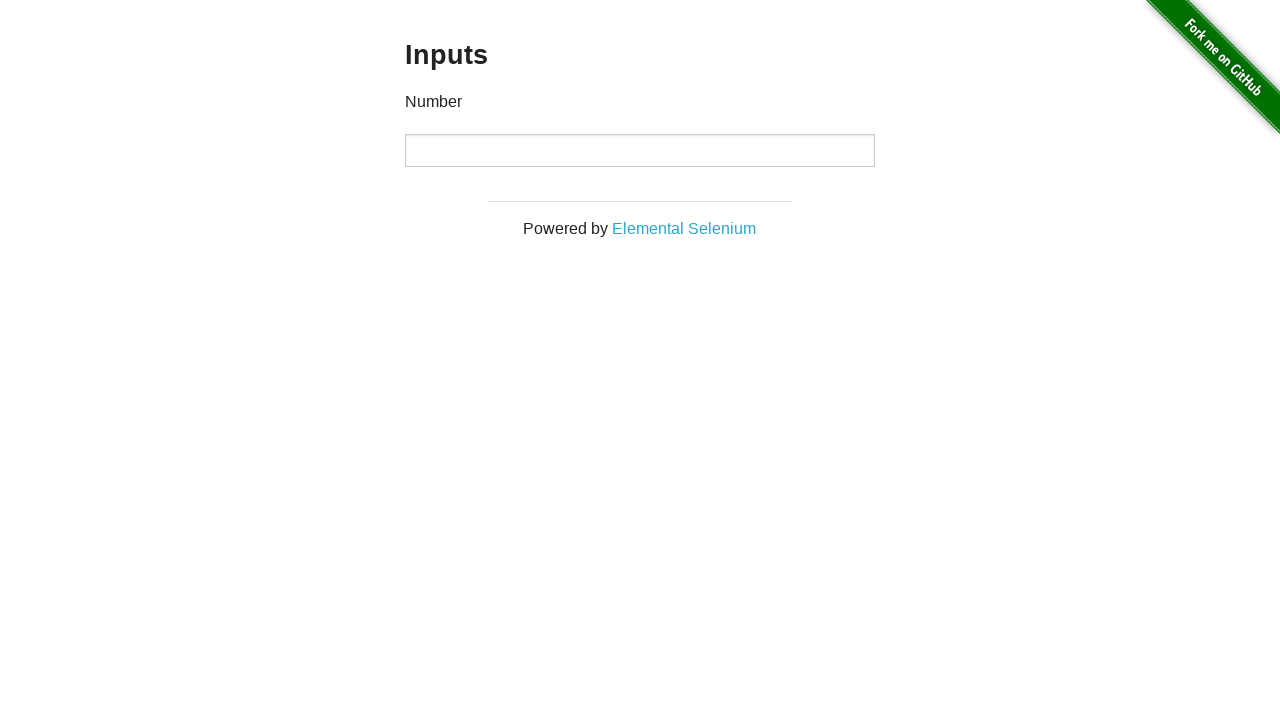

Navigated to page: The Internet
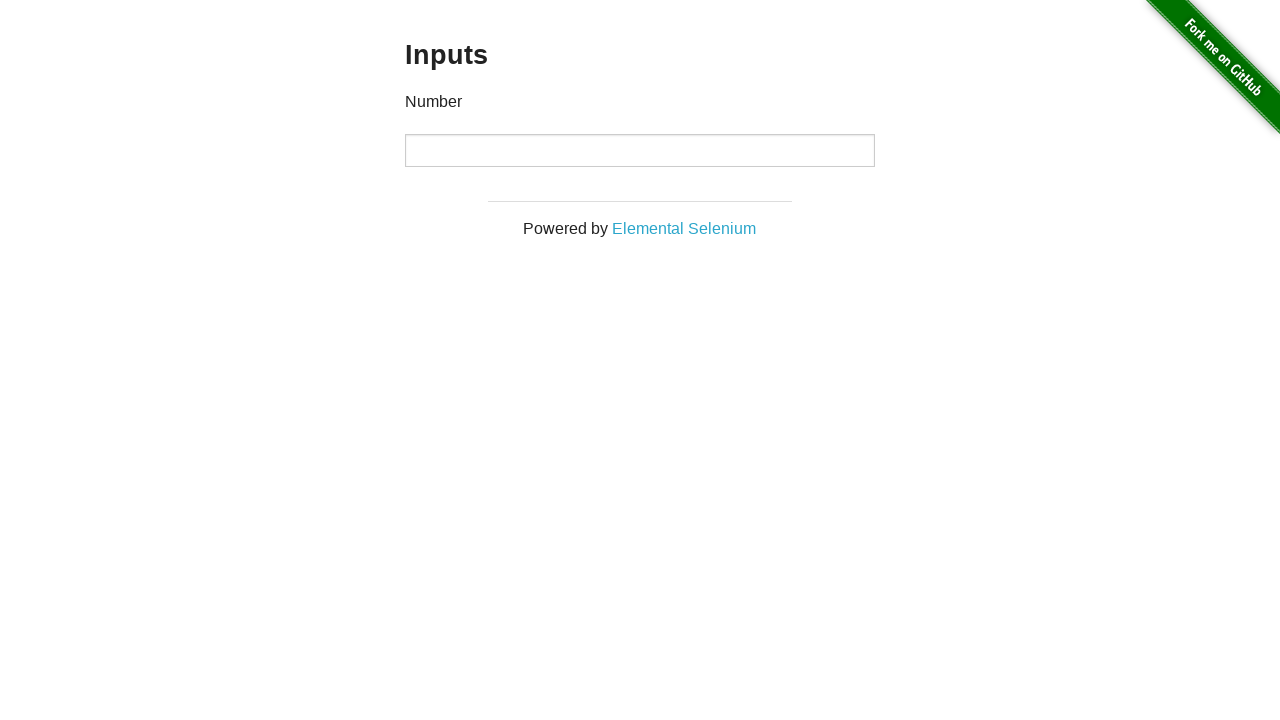

Attempted to find non-existent link 'Angellic' - not found as expected
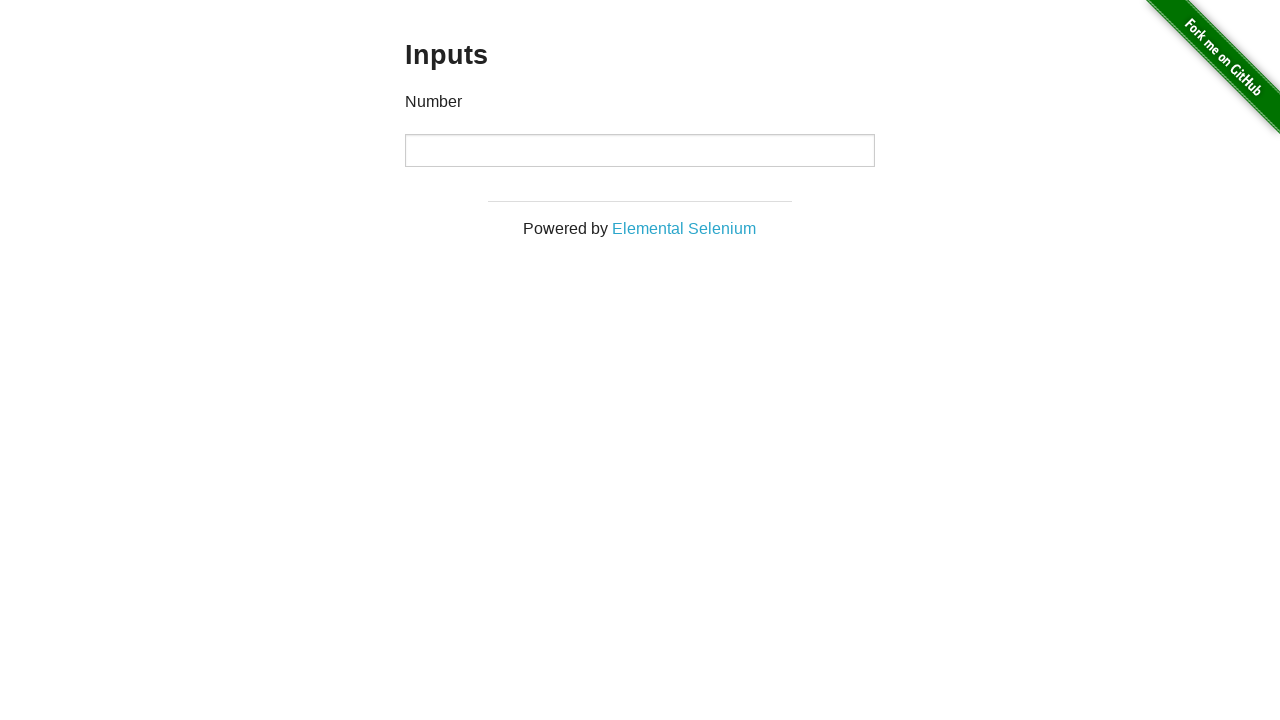

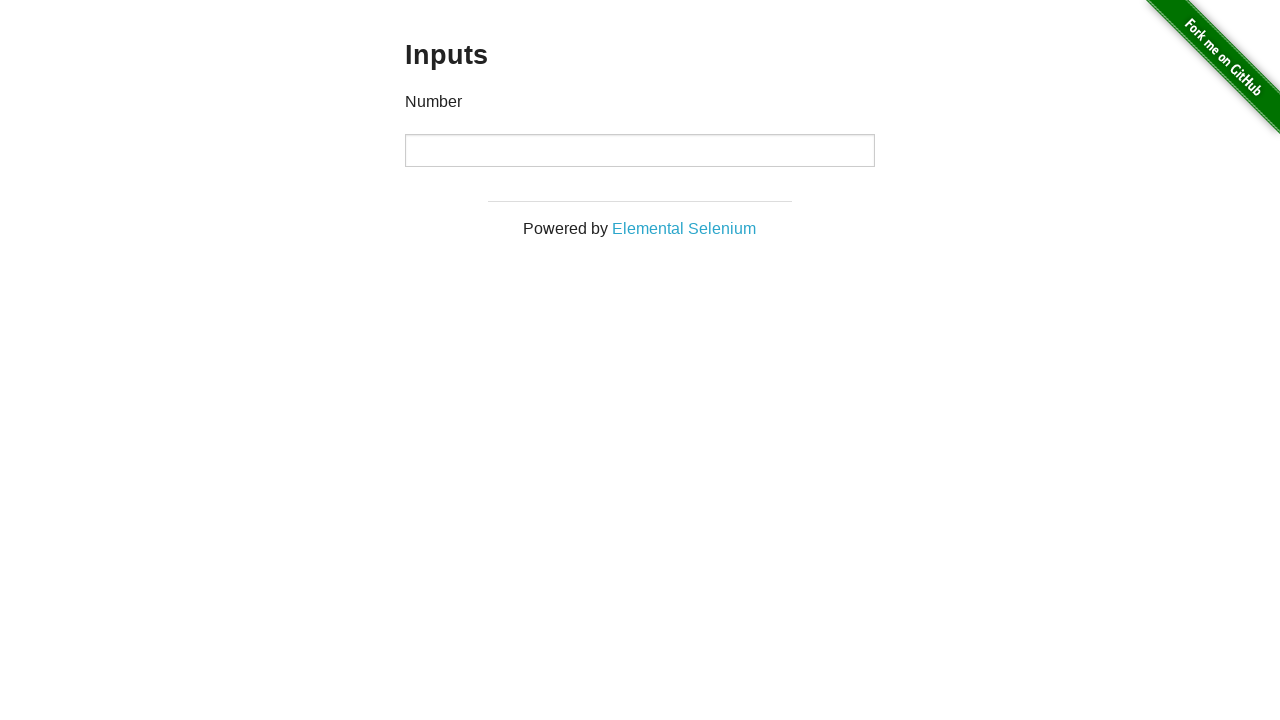